Tests navigation by clicking on the Add/Remove Elements link and verifying the page title

Starting URL: https://the-internet.herokuapp.com/

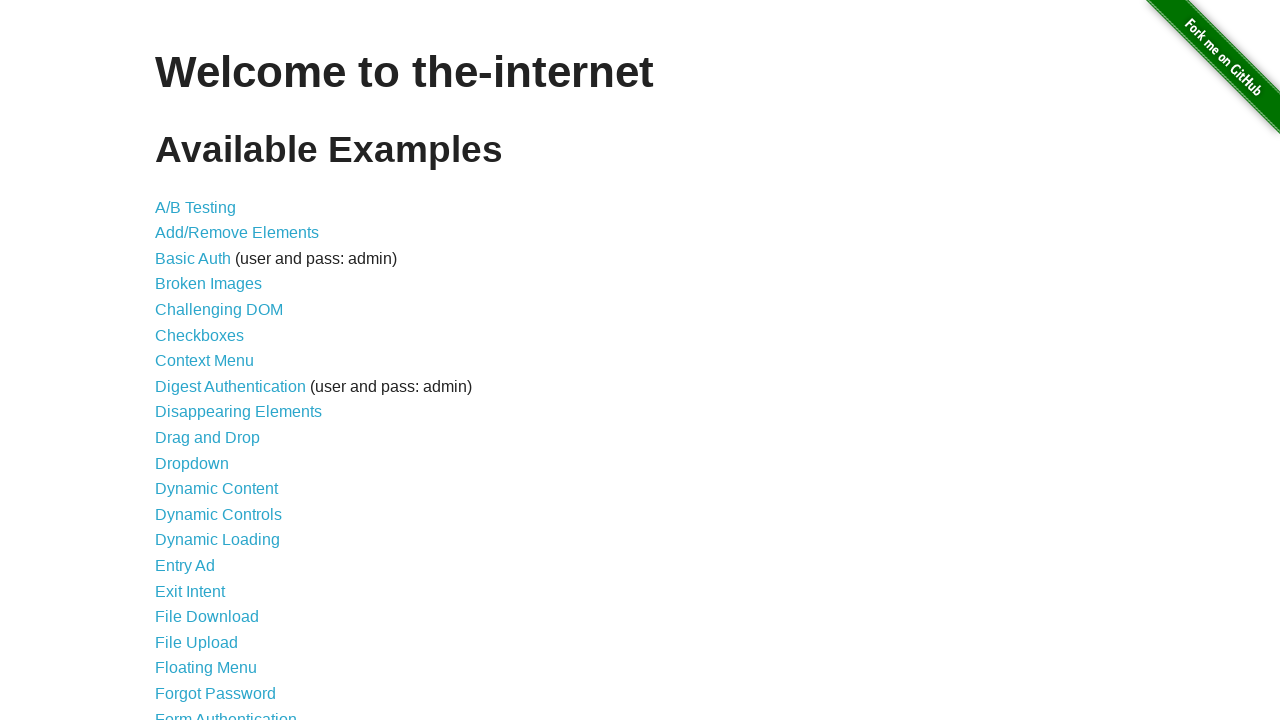

Clicked on Add/Remove Elements link at (237, 233) on text=Add/Remove Elements
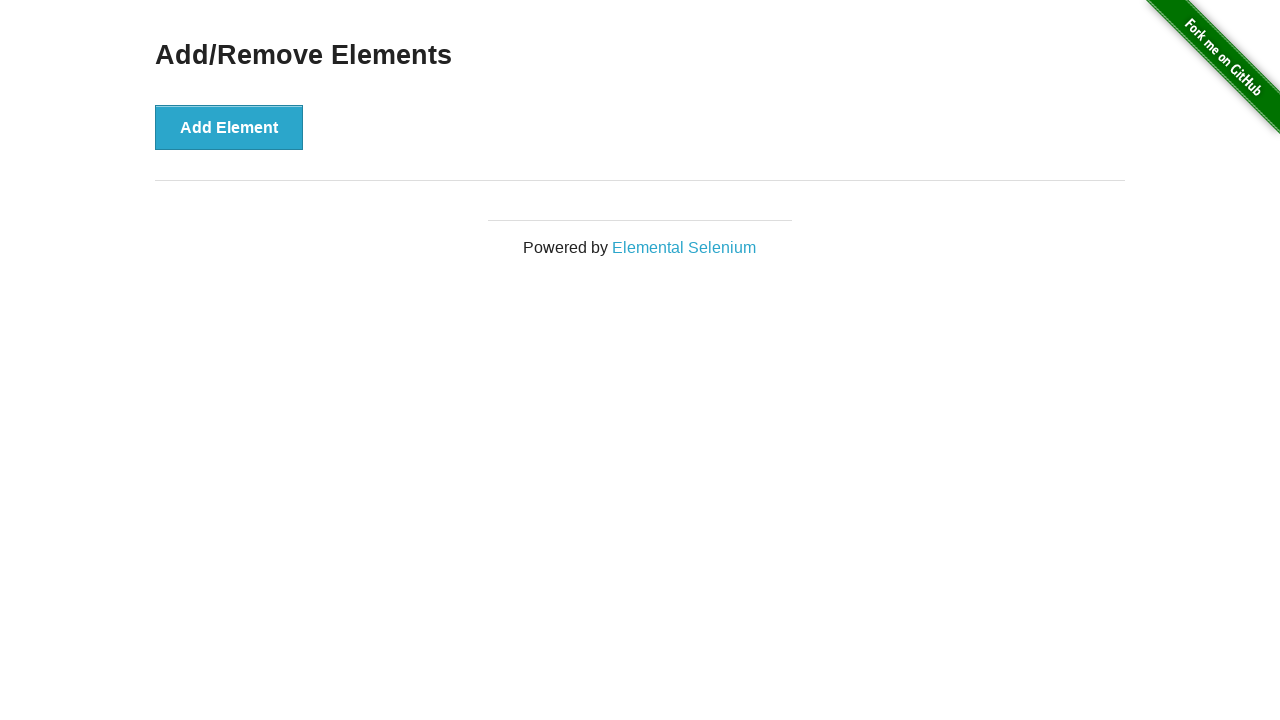

Add/Remove Elements page loaded and title element verified
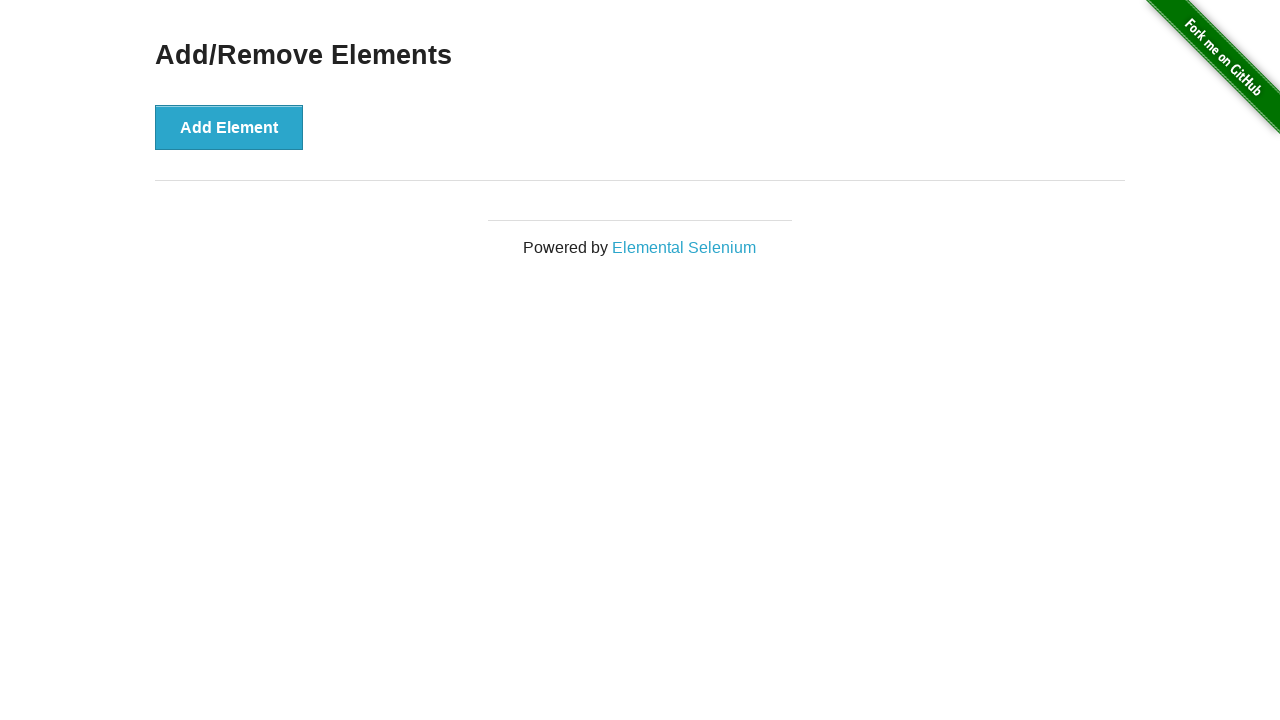

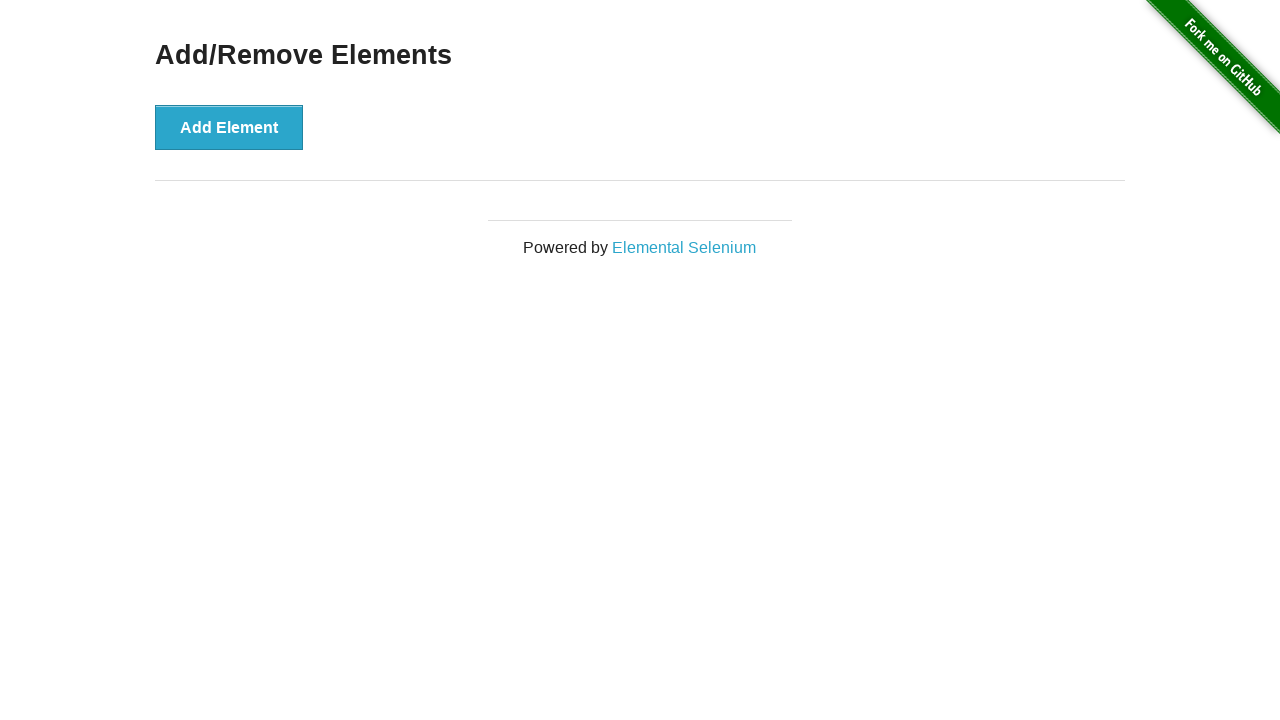